Solves a mathematical challenge by extracting a value from an image attribute, calculating a result, and submitting a form with checkbox and radio button selections

Starting URL: http://suninjuly.github.io/get_attribute.html

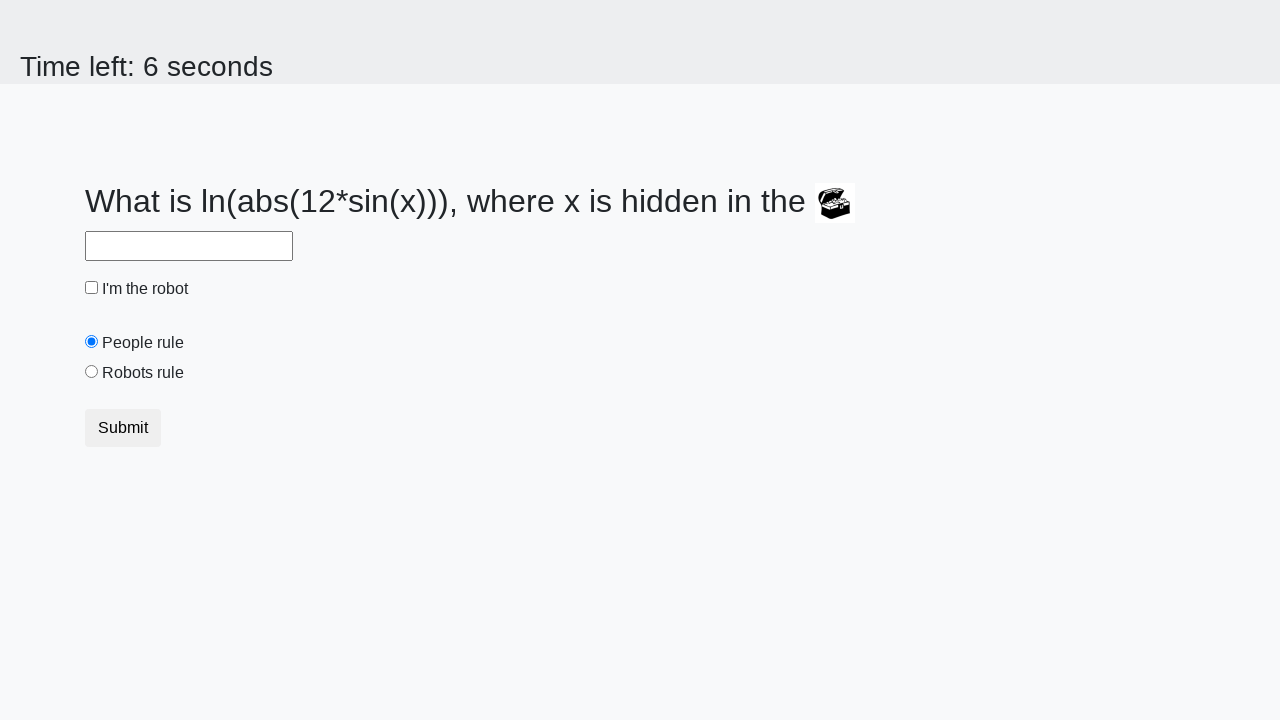

Retrieved valuex attribute from treasure chest image
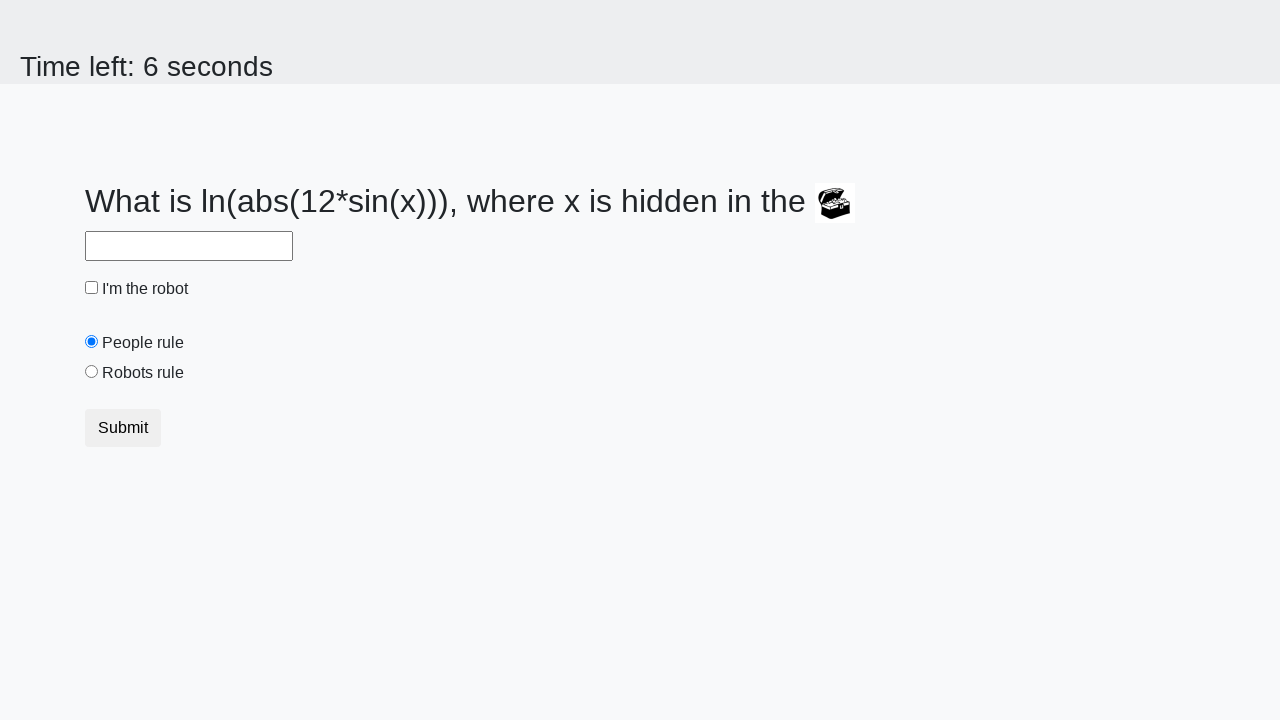

Calculated mathematical result using logarithm formula
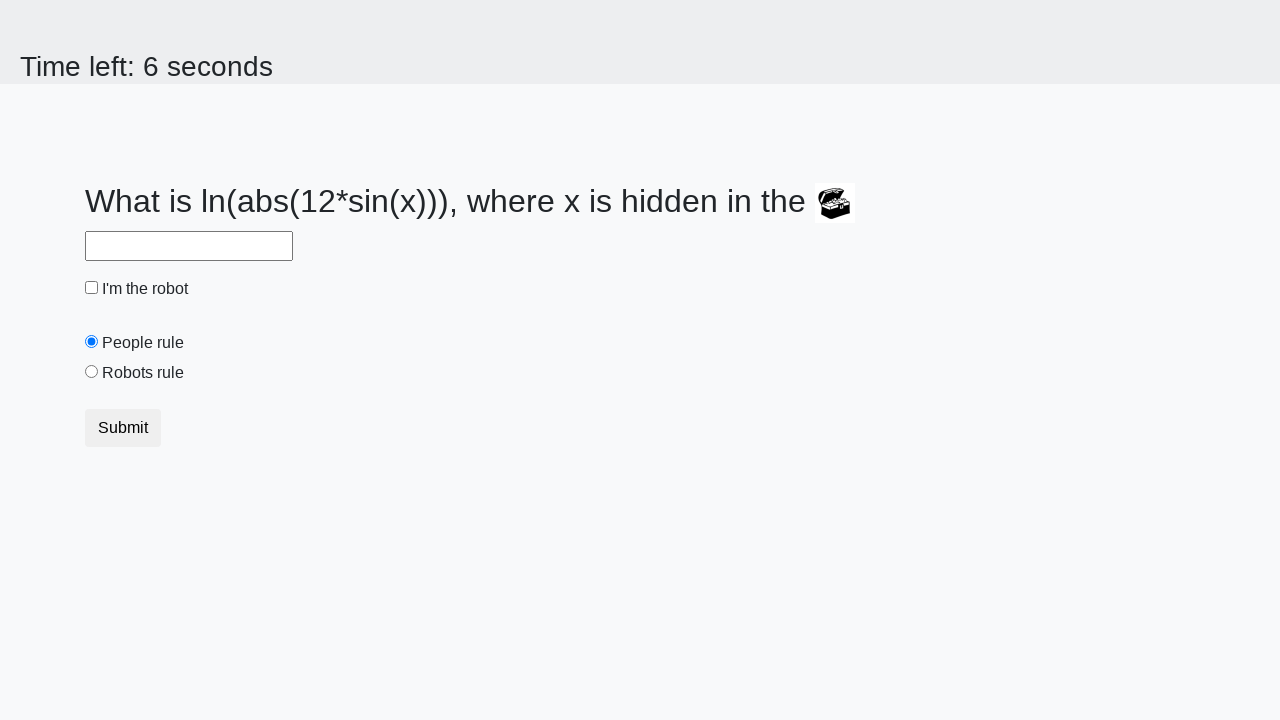

Filled answer field with calculated value on input#answer
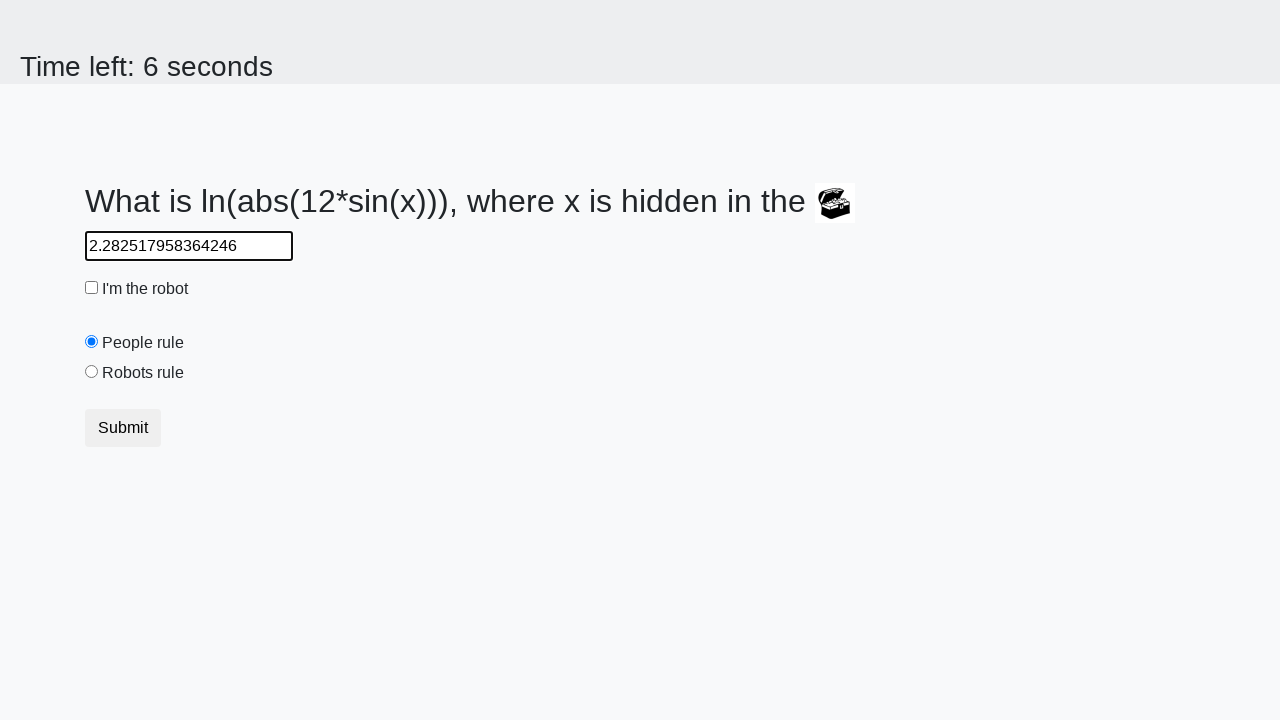

Clicked robot checkbox to select it at (92, 288) on #robotCheckbox
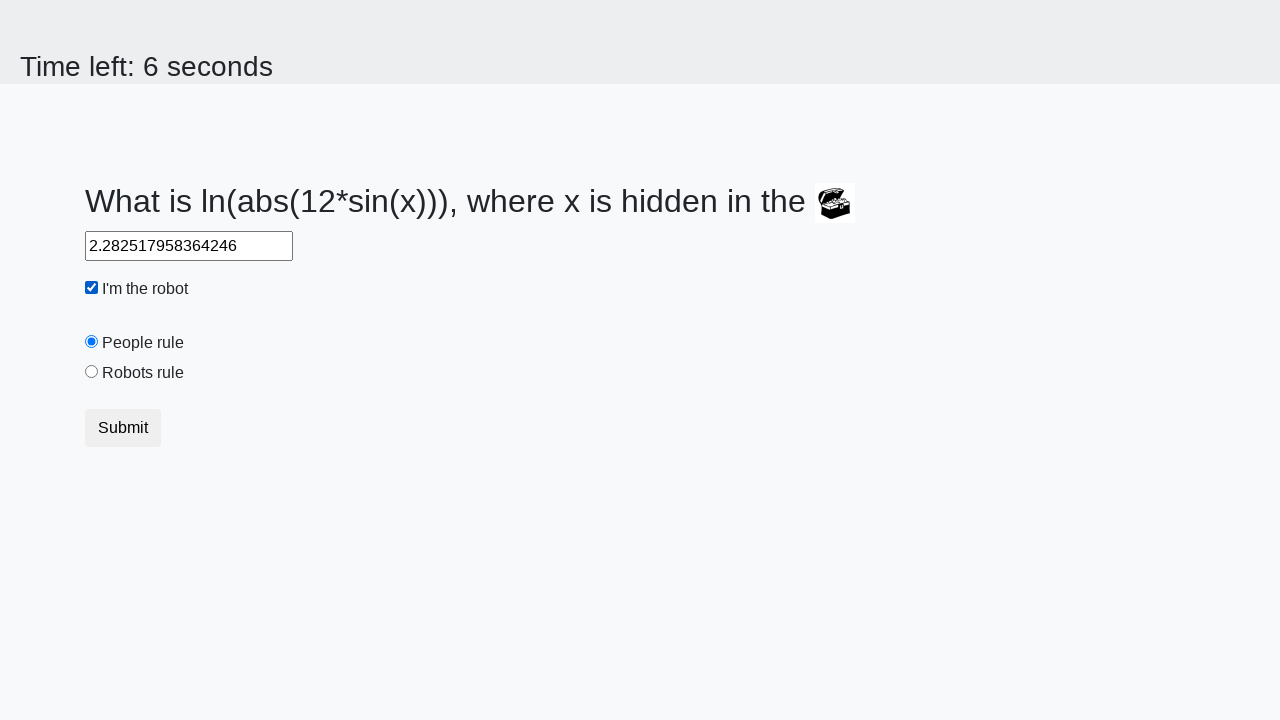

Selected 'robots rule' radio button at (92, 372) on #robotsRule
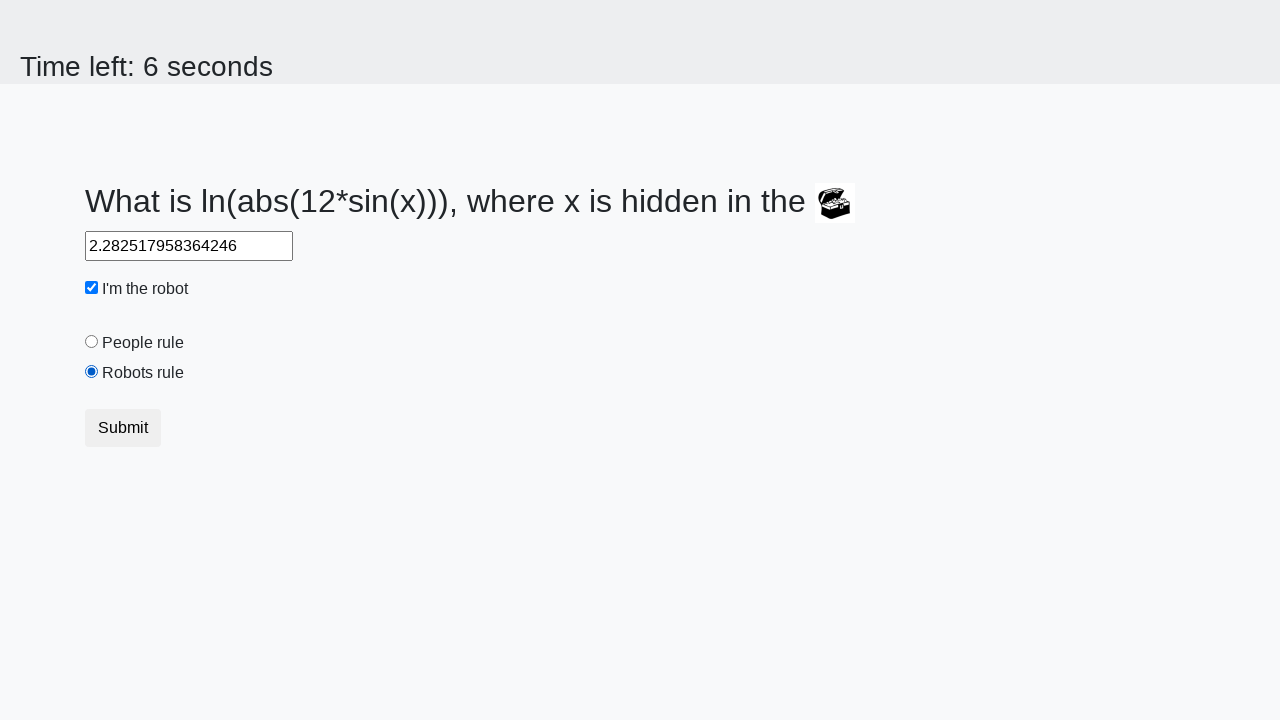

Submitted the form at (123, 428) on button.btn.btn-default
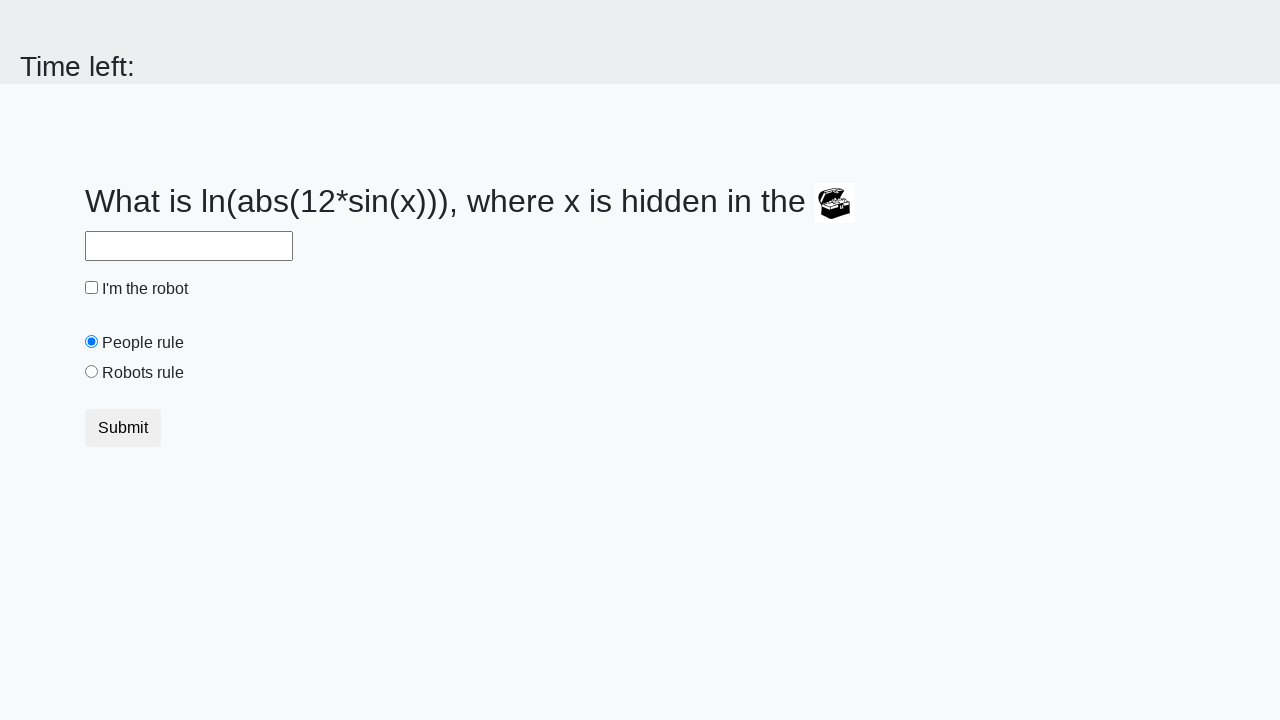

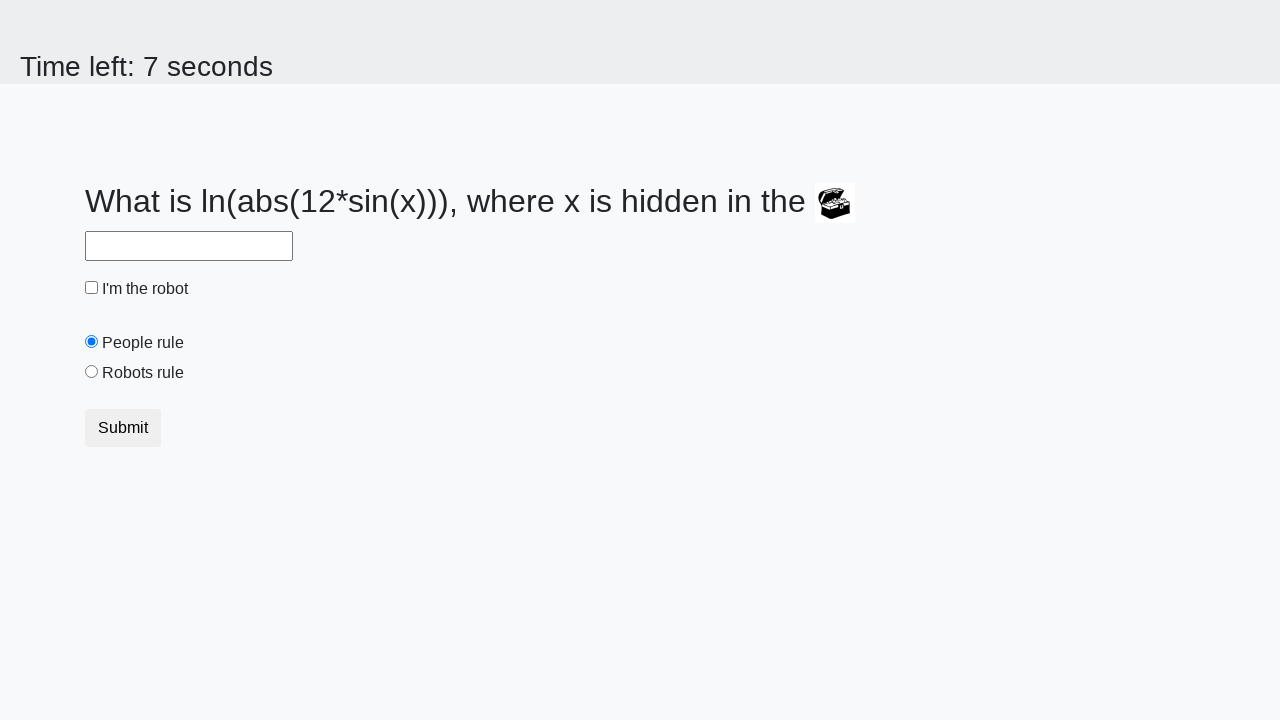